Tests that clicking the Jormungandr dropdown reveals navigation options including transactions, votes, and voters links

Starting URL: https://preview.catalystexplorer.com/en

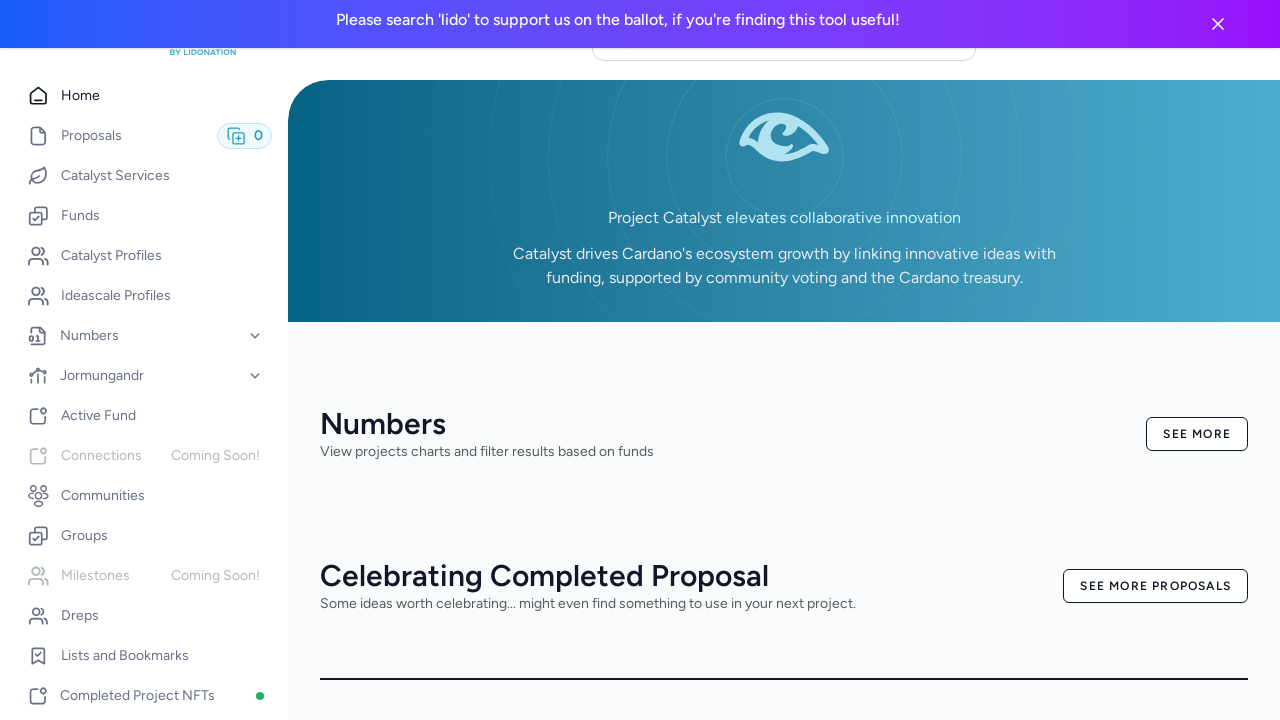

Clicked Jormungandr dropdown to expand it at (144, 376) on internal:testid=[data-testid="jormungandr-nav-items-dropdown"s]
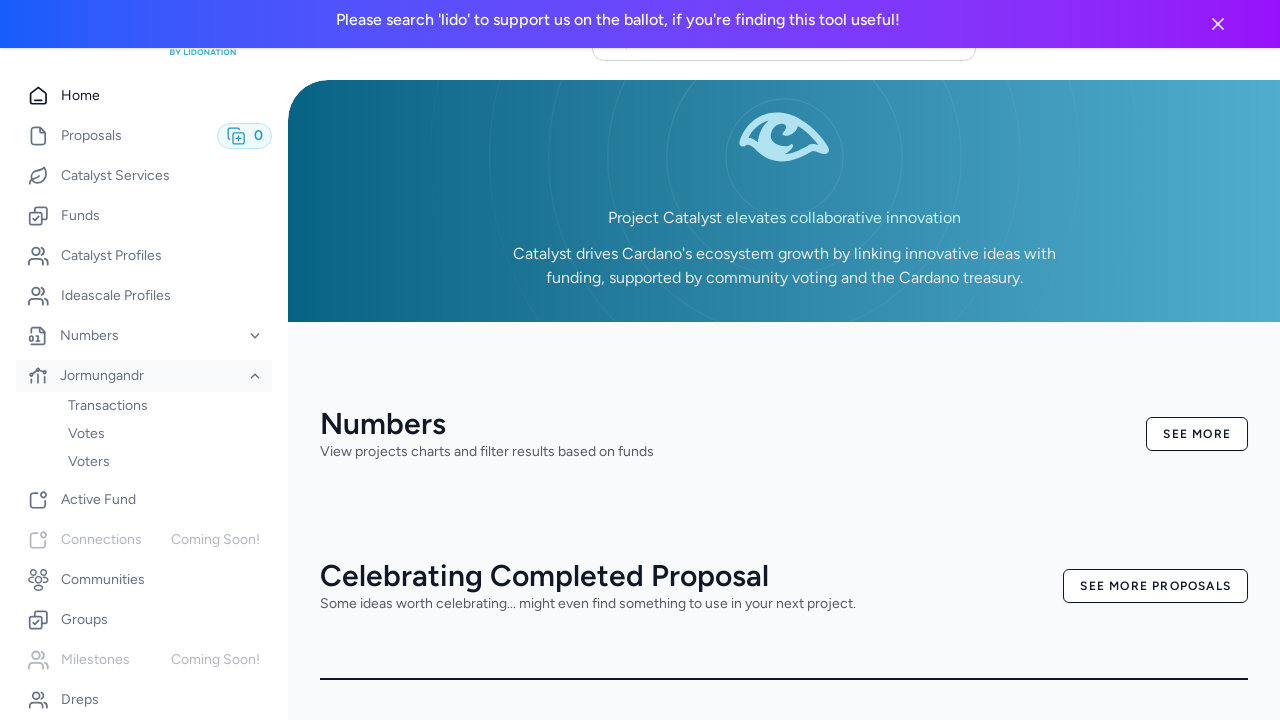

Waited for dropdown options to load
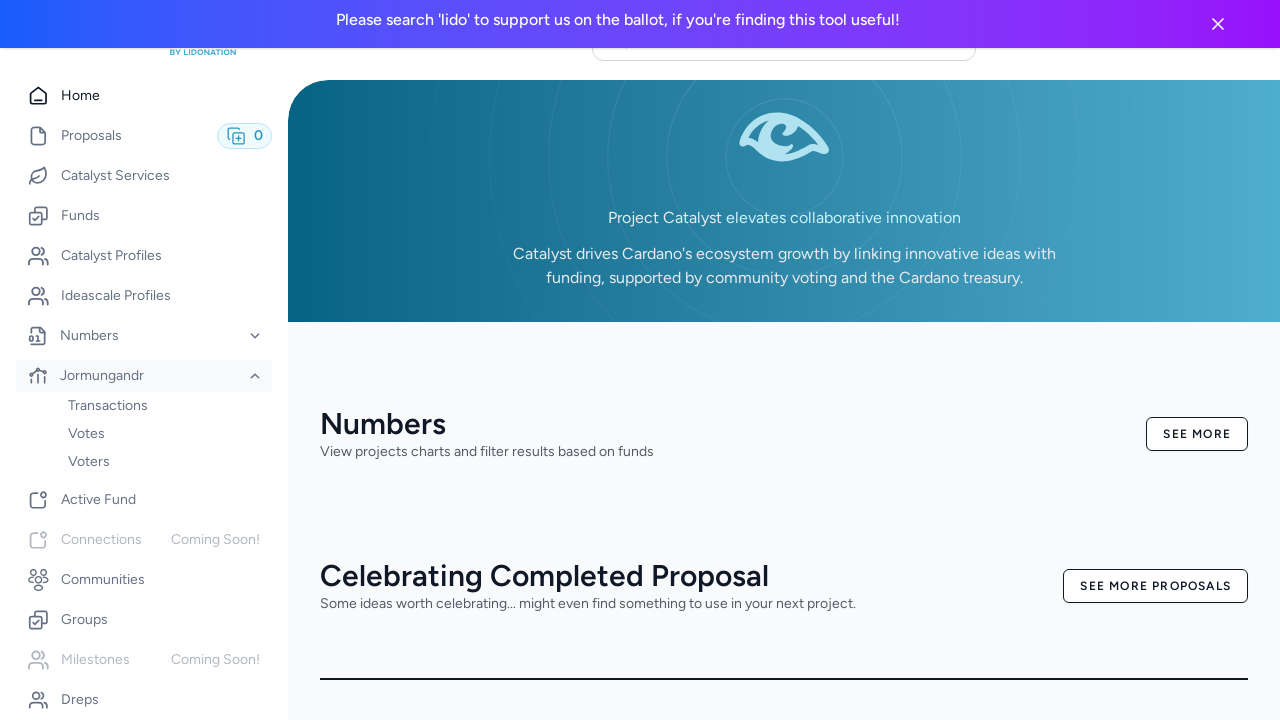

Verified dropdown options container is visible
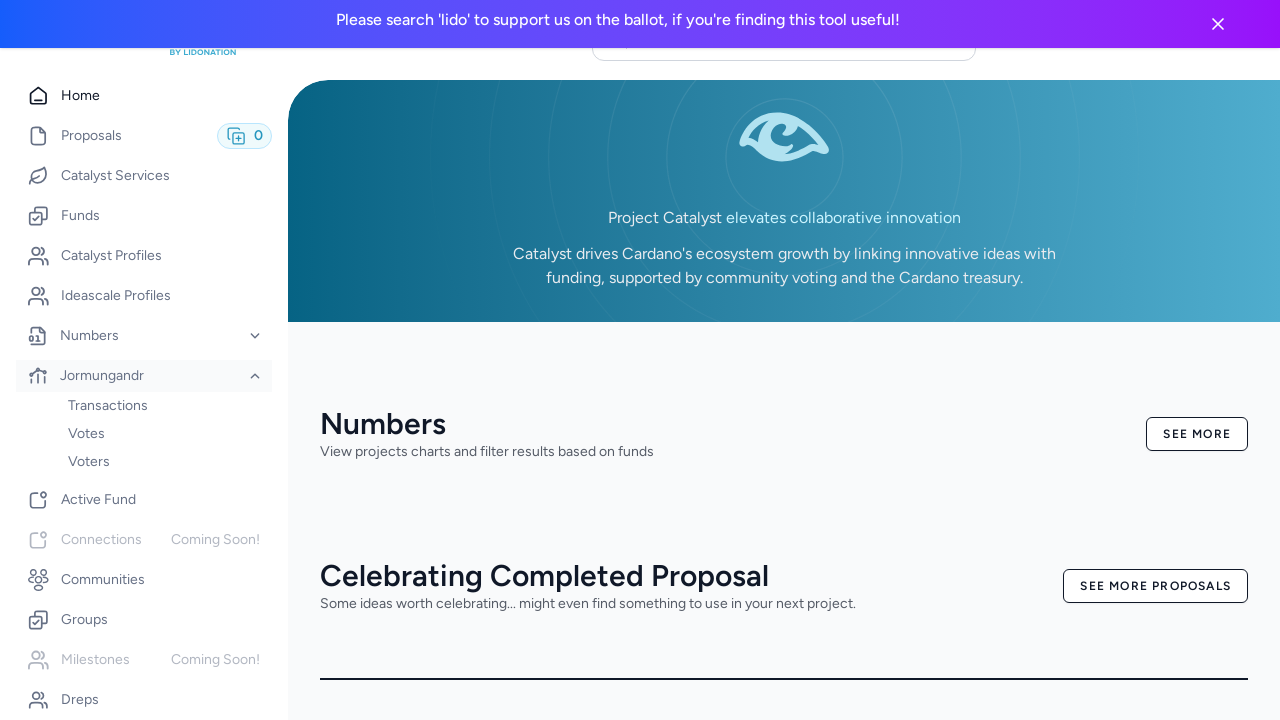

Verified transactions link is visible in dropdown
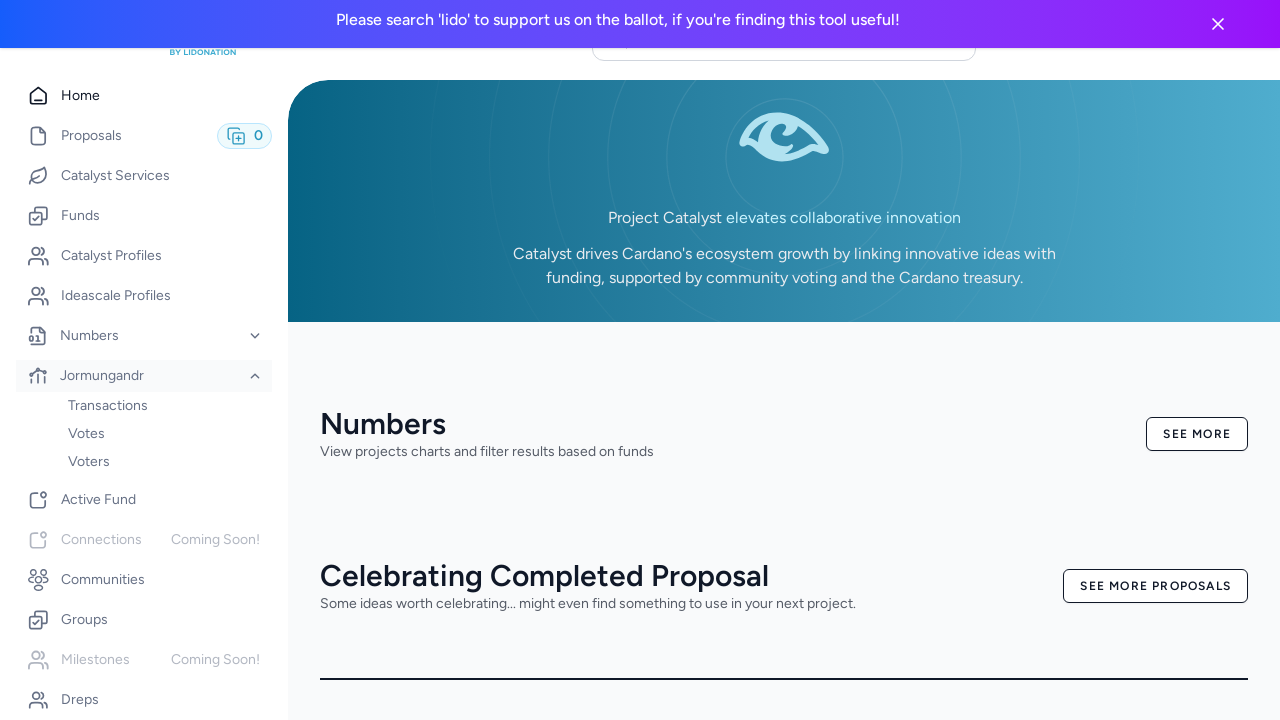

Verified votes link is visible in dropdown
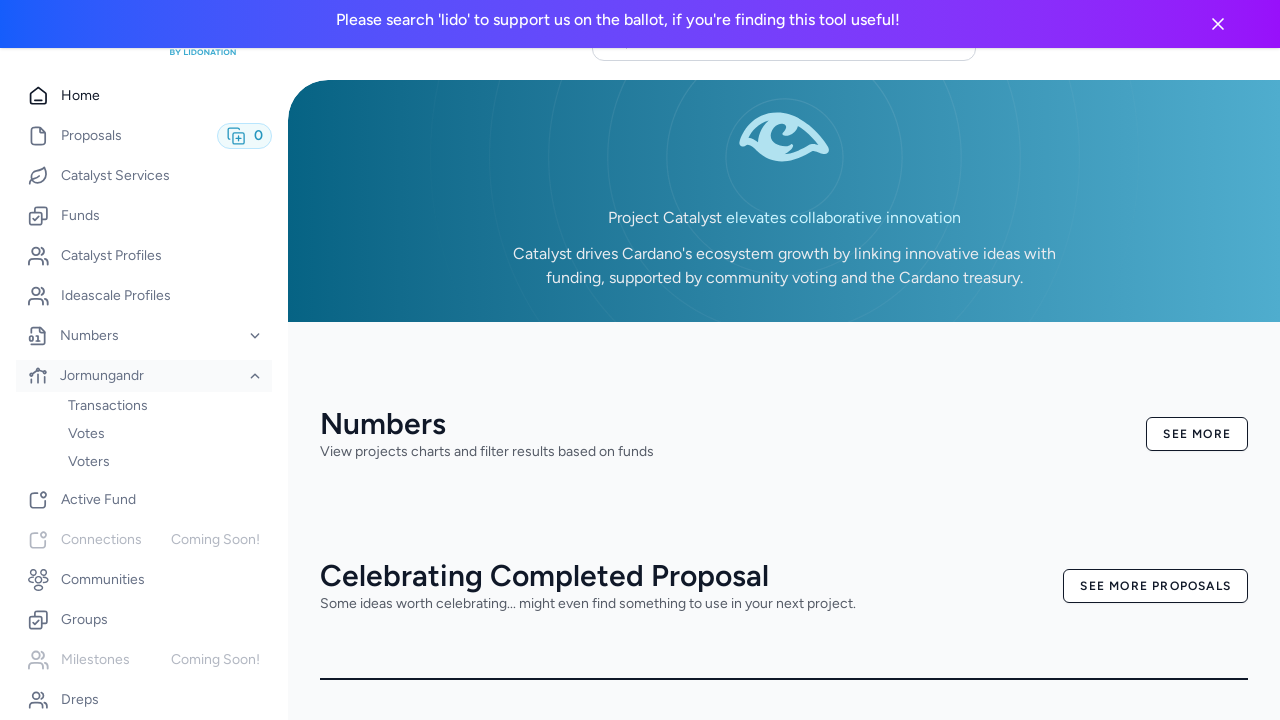

Verified voters link is visible in dropdown
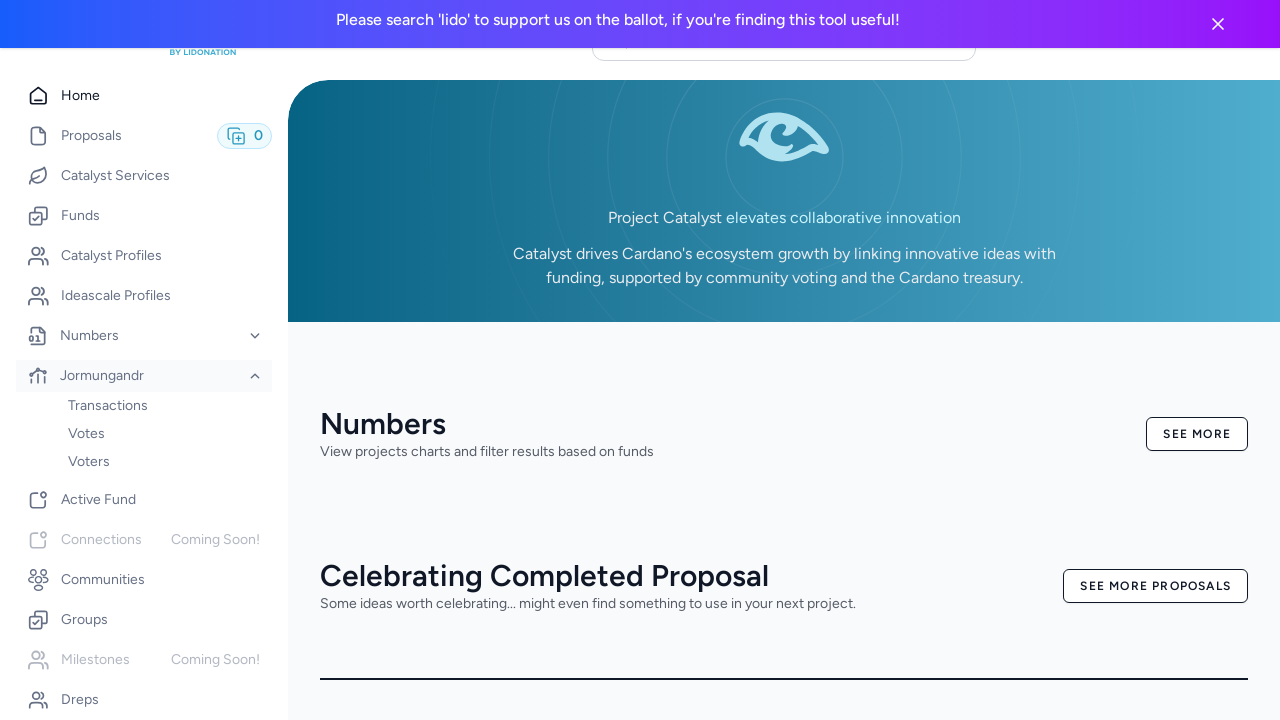

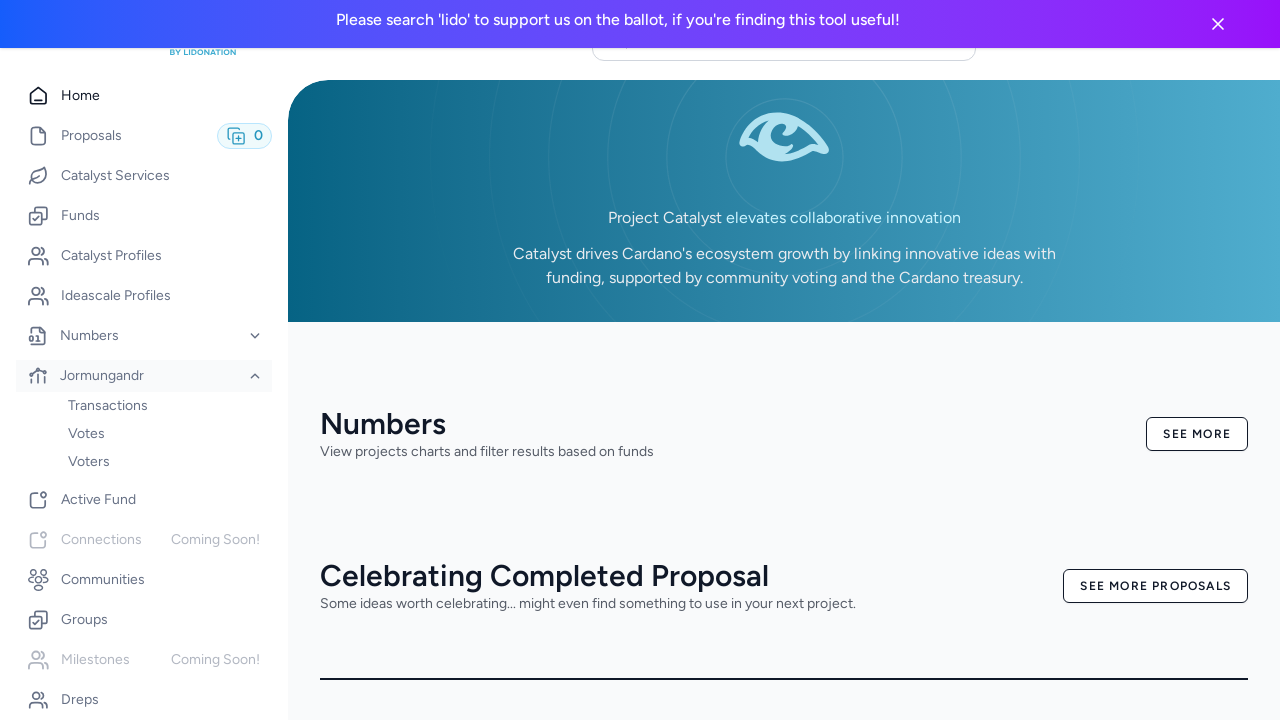